Tests drag and drop functionality by dragging an element and dropping it onto a target area within an iframe

Starting URL: https://jqueryui.com/droppable/

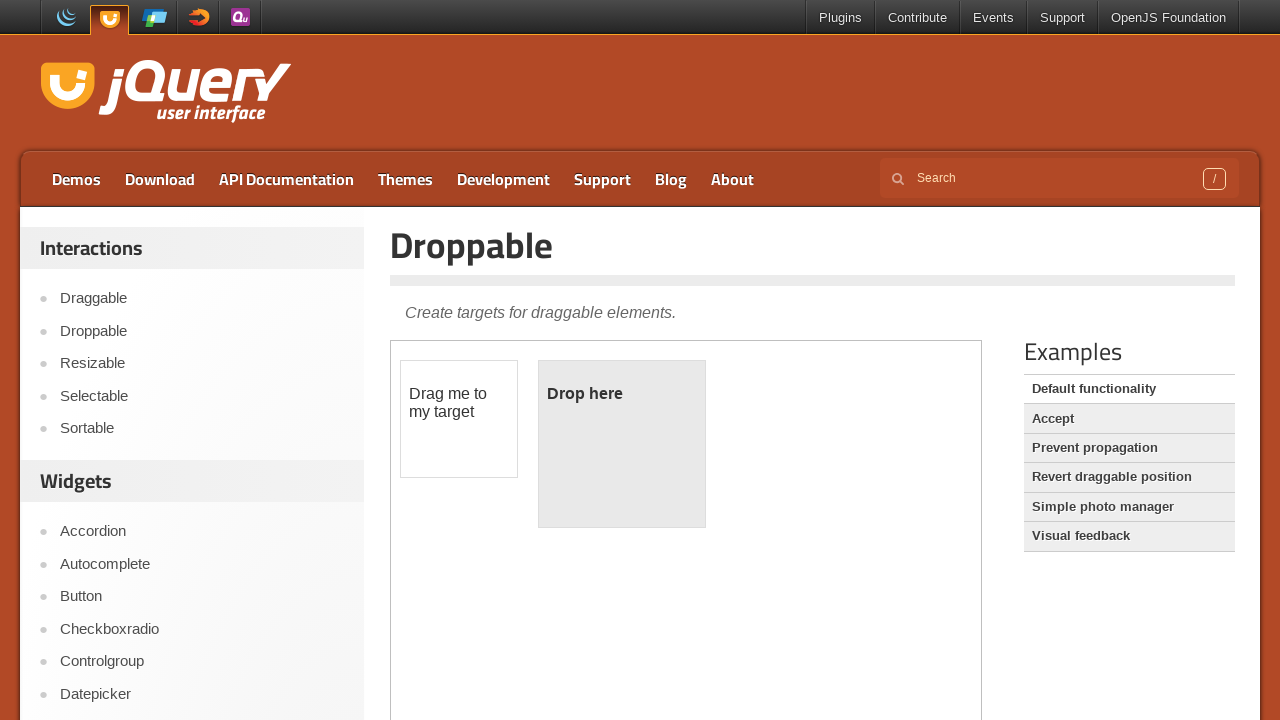

Located the iframe containing the drag and drop demo
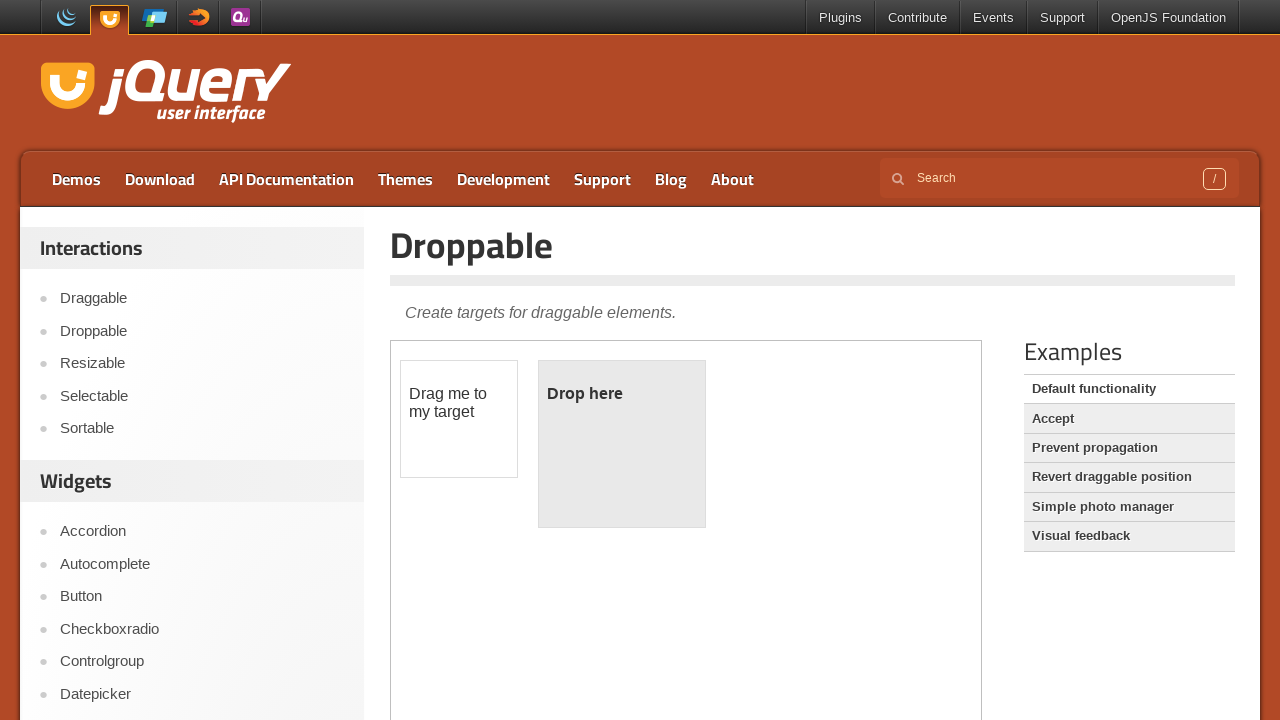

Located the draggable element (#draggable) within the iframe
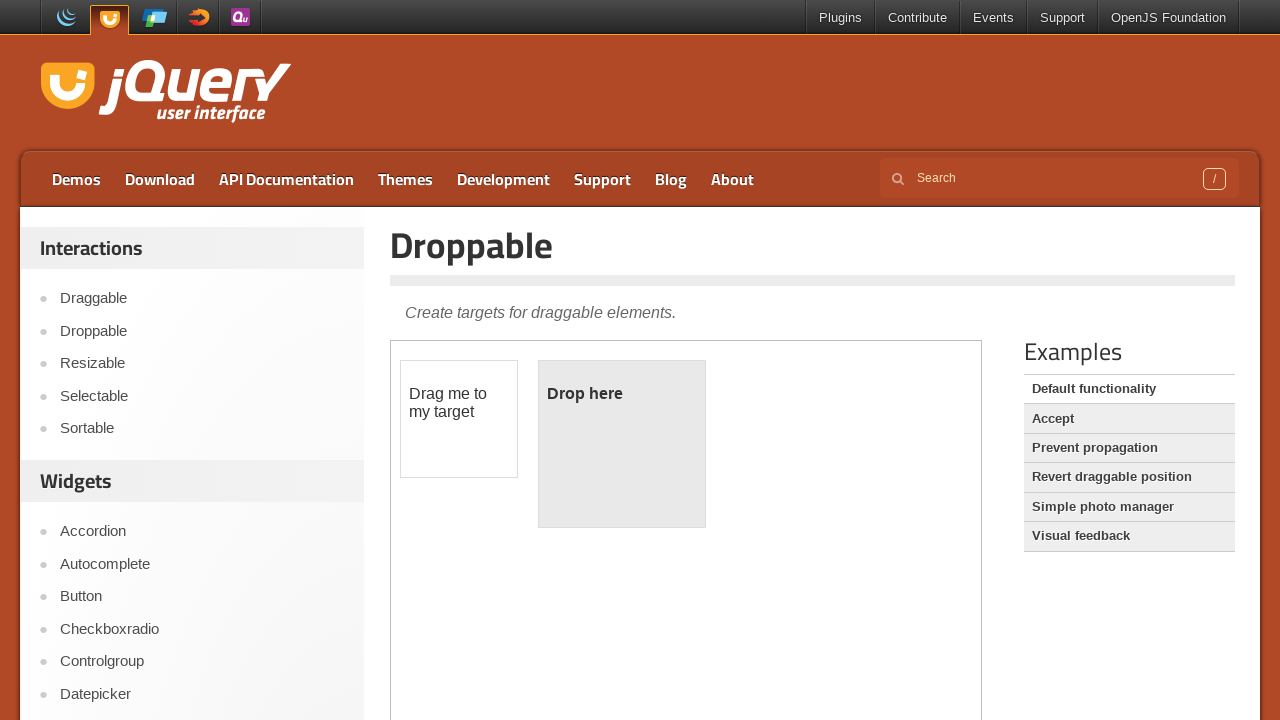

Located the droppable target area (#droppable) within the iframe
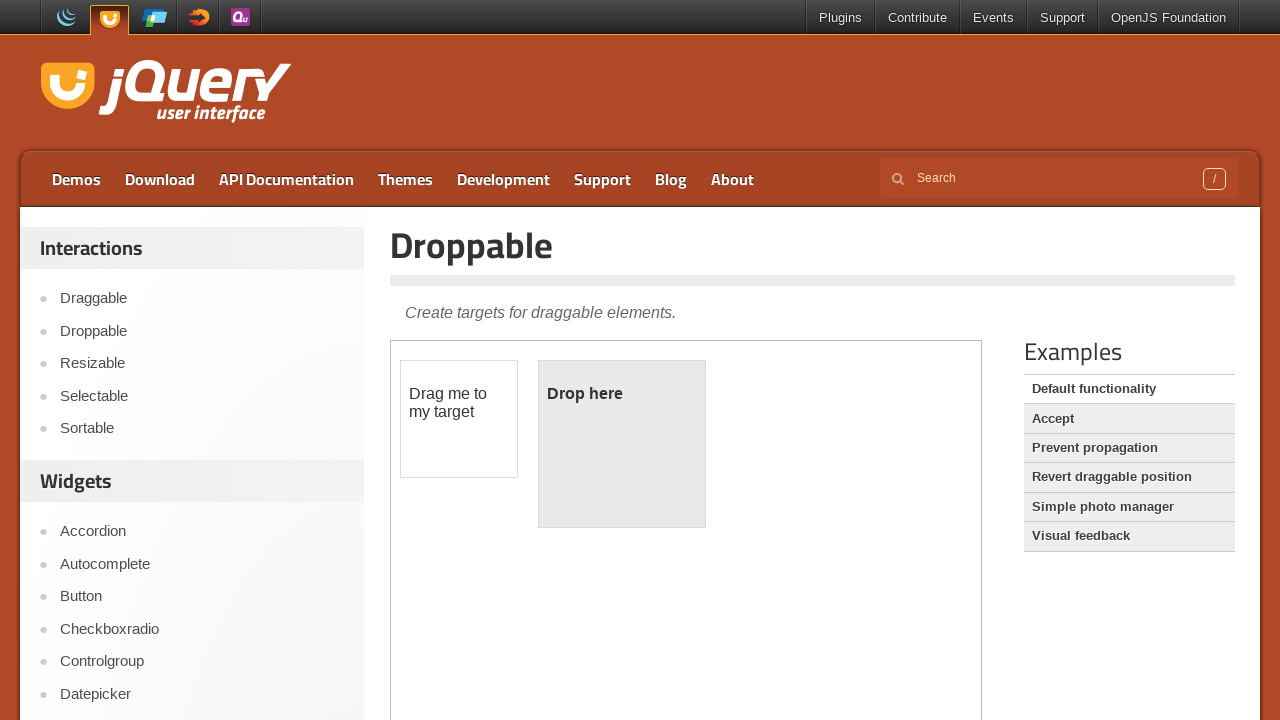

Dragged the element to the droppable target area at (622, 444)
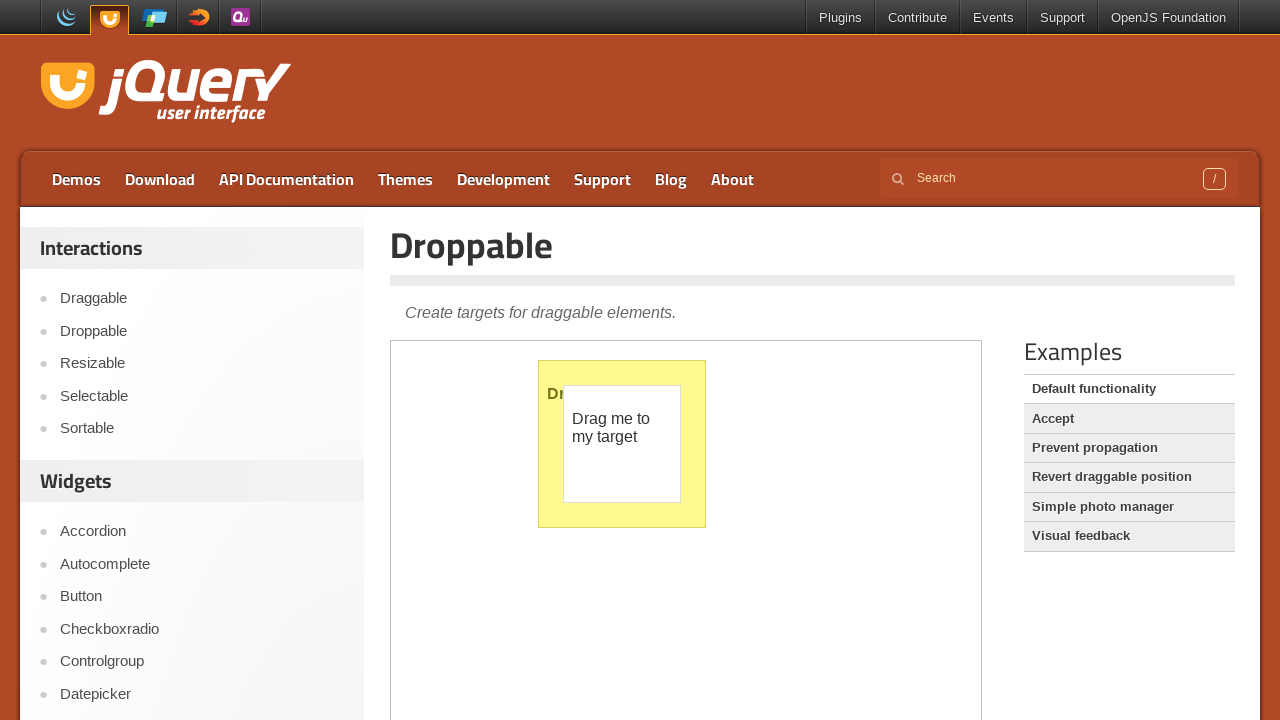

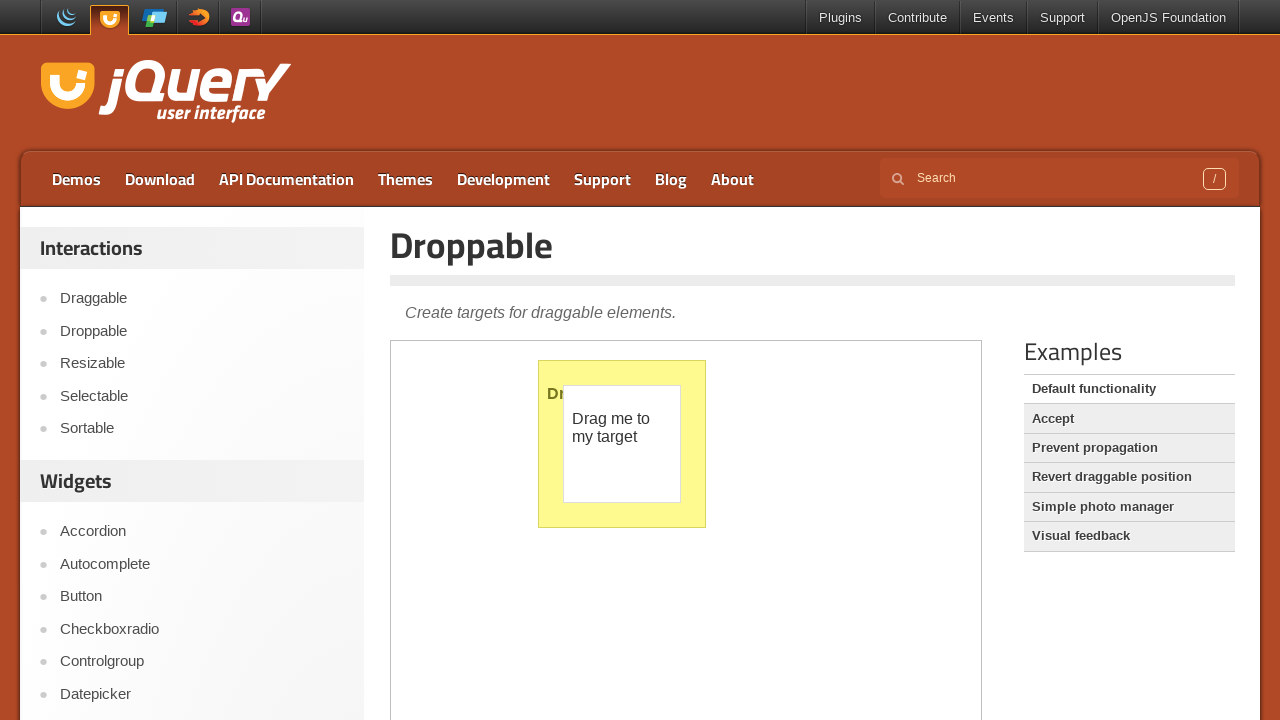